Tests product search functionality by searching for "Shirt Green" and verifying the correct product page with SKU is displayed

Starting URL: https://ovcharski.com/shop/

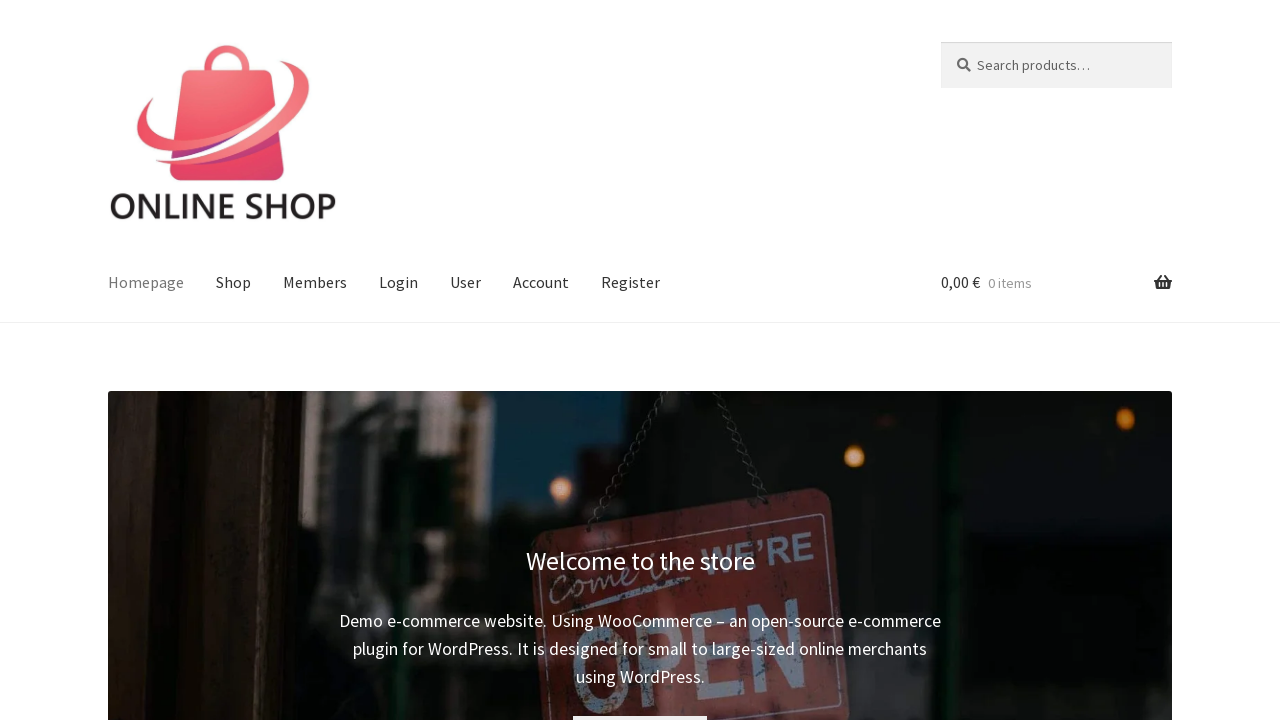

Filled search field with 'Shirt Green' on #woocommerce-product-search-field-0
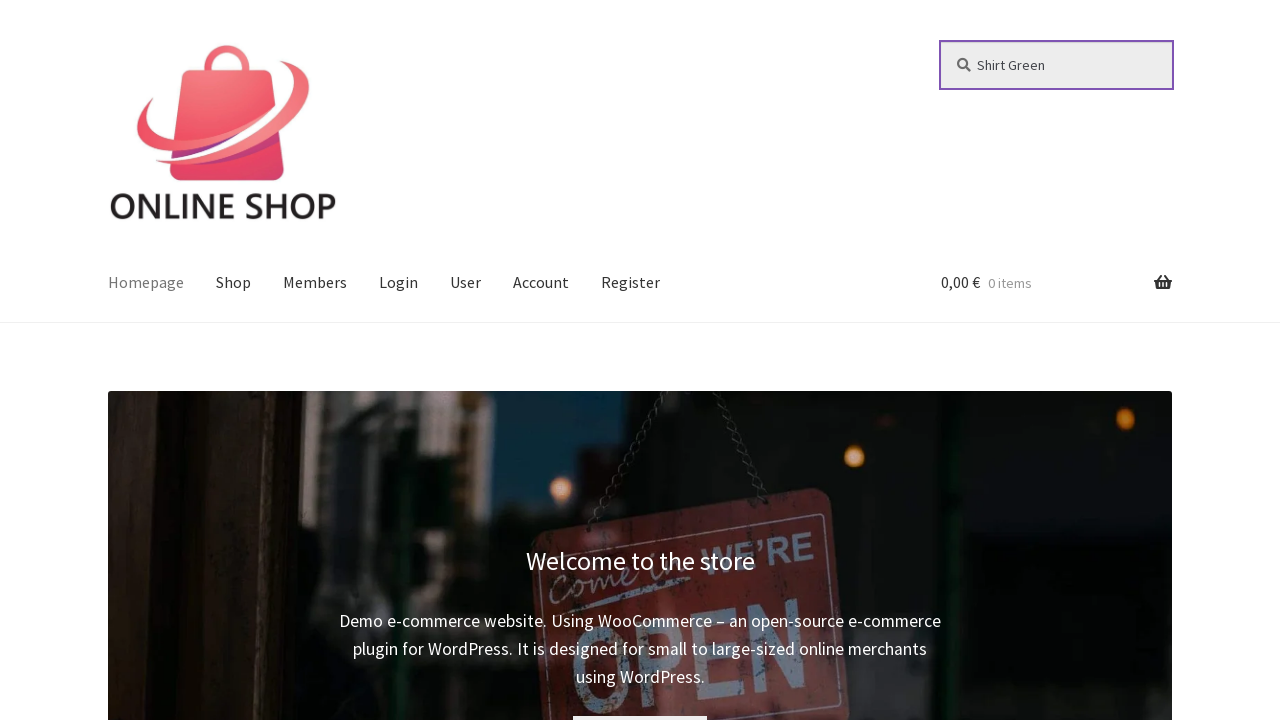

Pressed Enter to submit search for 'Shirt Green' on #woocommerce-product-search-field-0
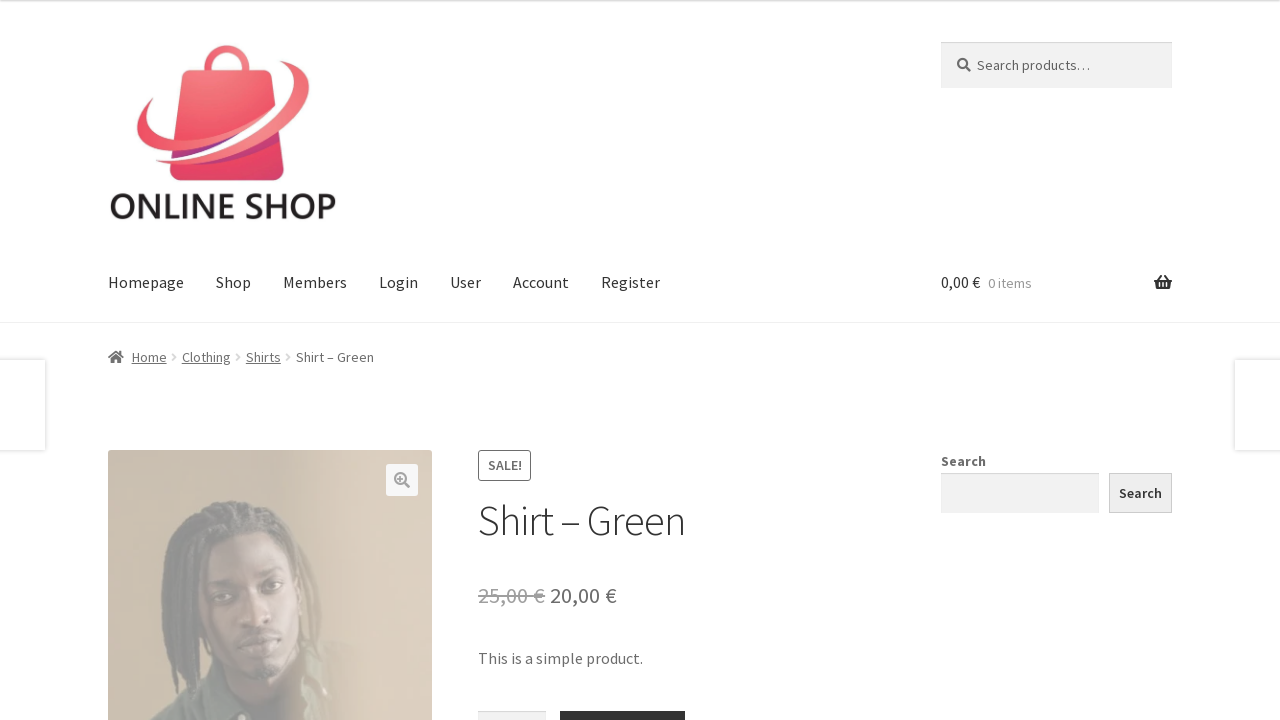

Product page loaded and SKU 'woo-fasion-shirt-green' is visible
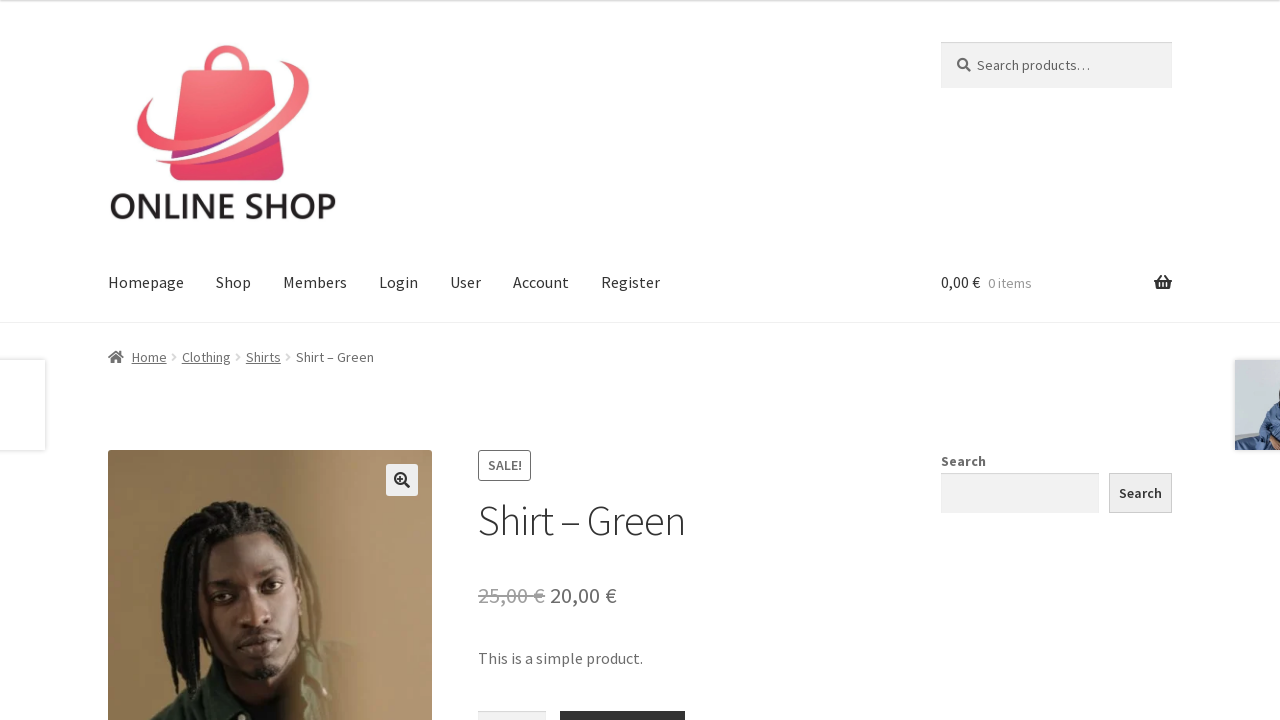

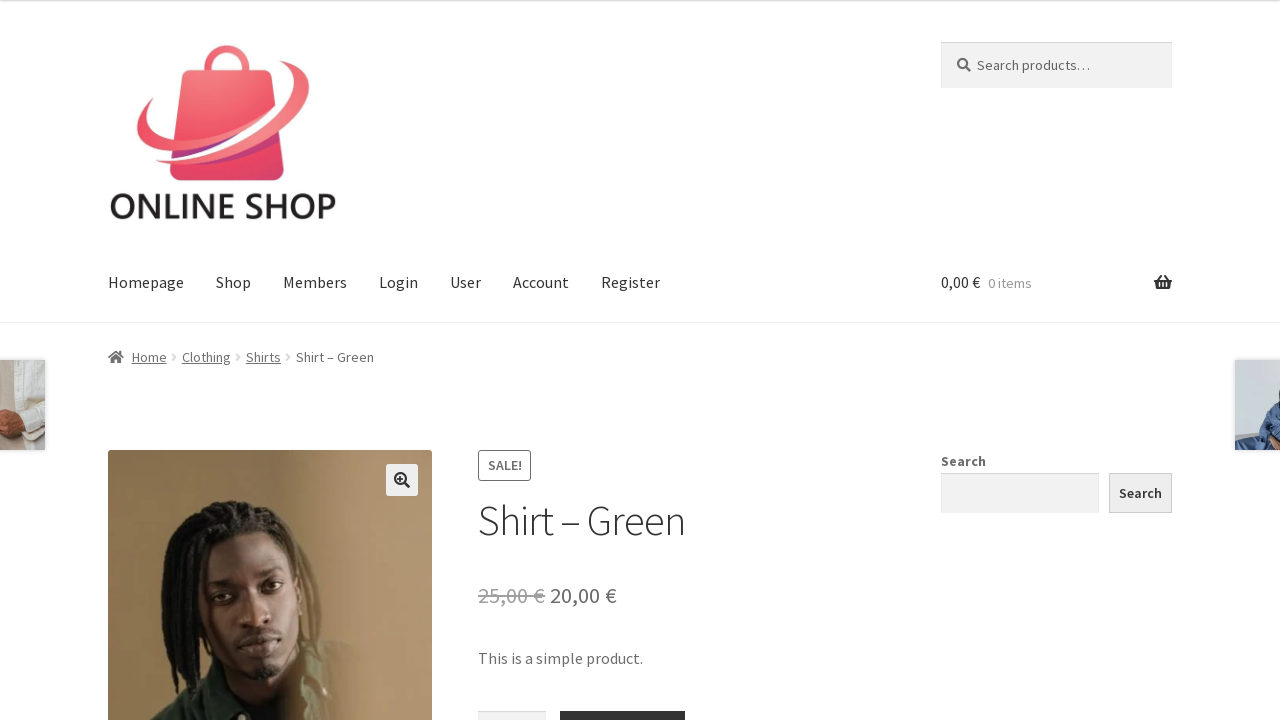